Tests checkbox functionality on jQueryUI demo page by switching to an iframe and clicking a checkbox element

Starting URL: https://jqueryui.com/checkboxradio/

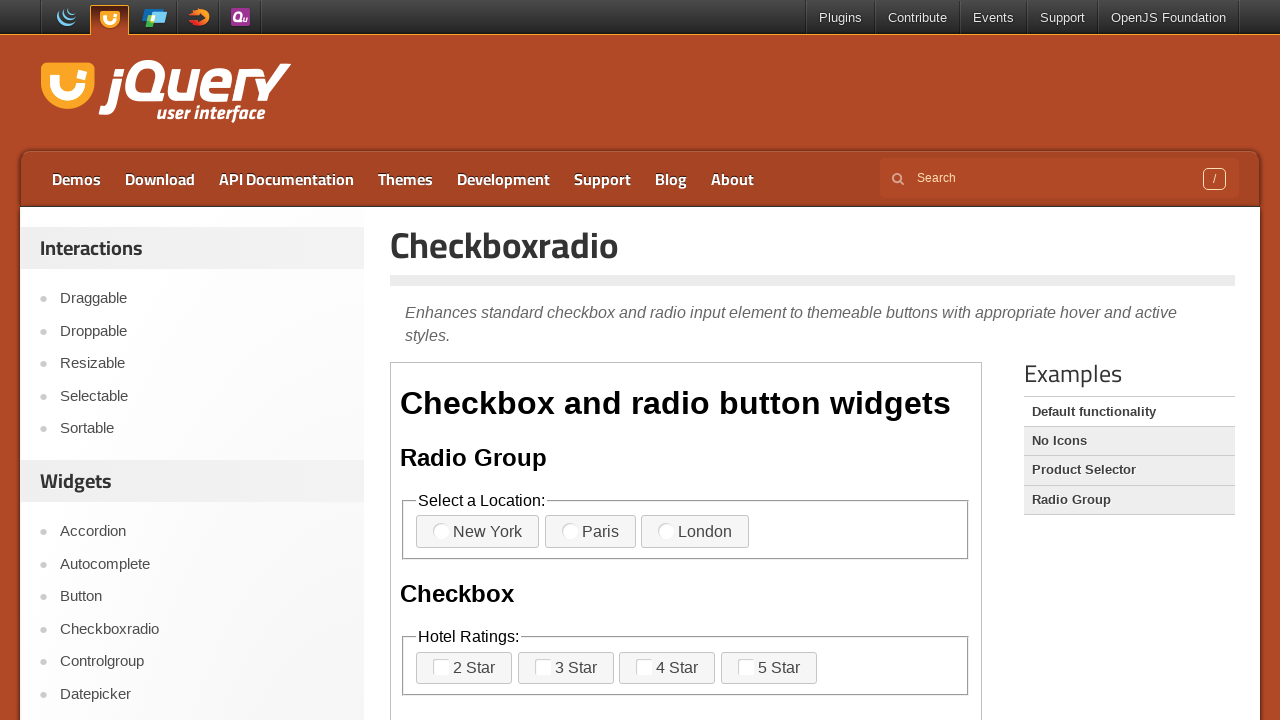

Located the iframe on the jQueryUI checkboxradio demo page
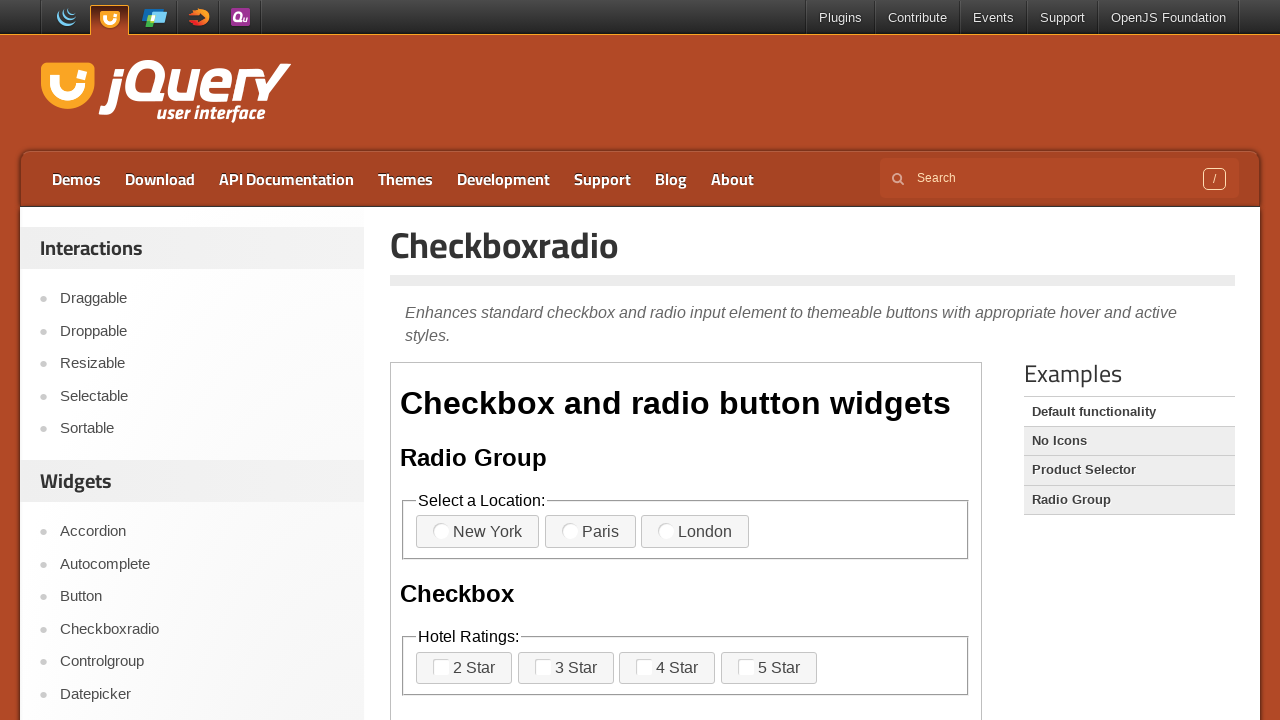

Located the checkbox element within the iframe
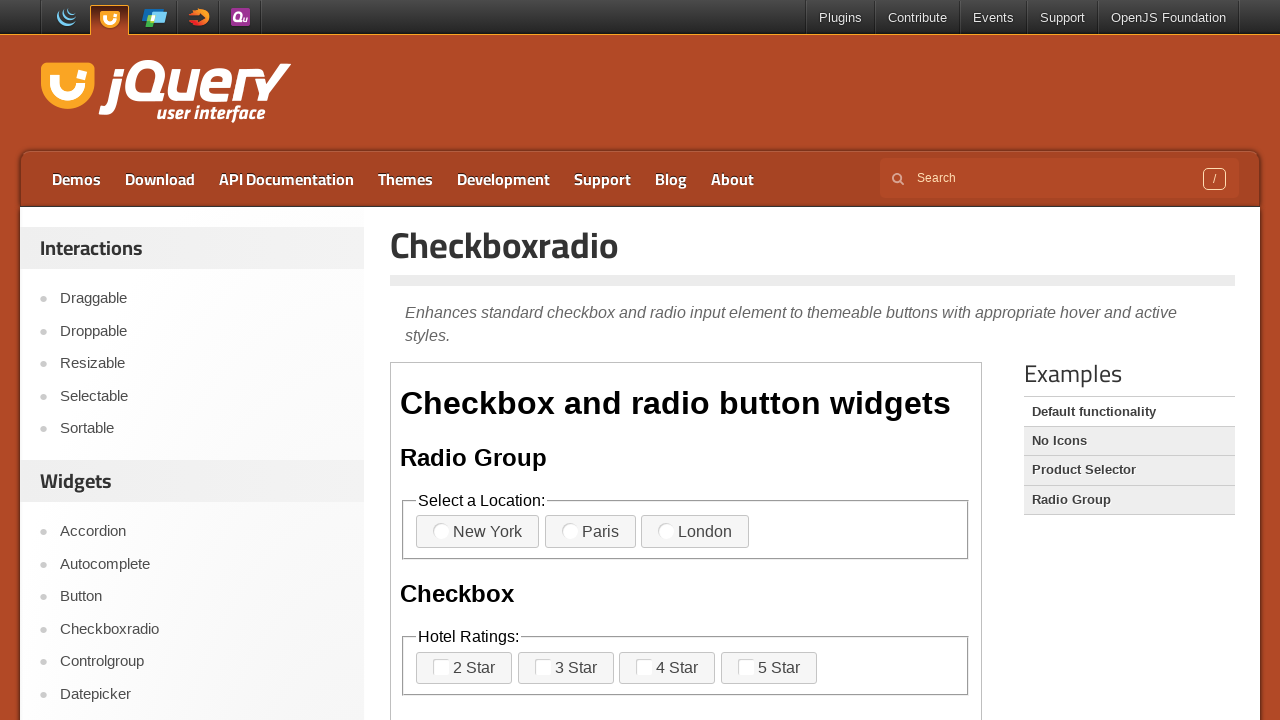

Waited for checkbox to become visible
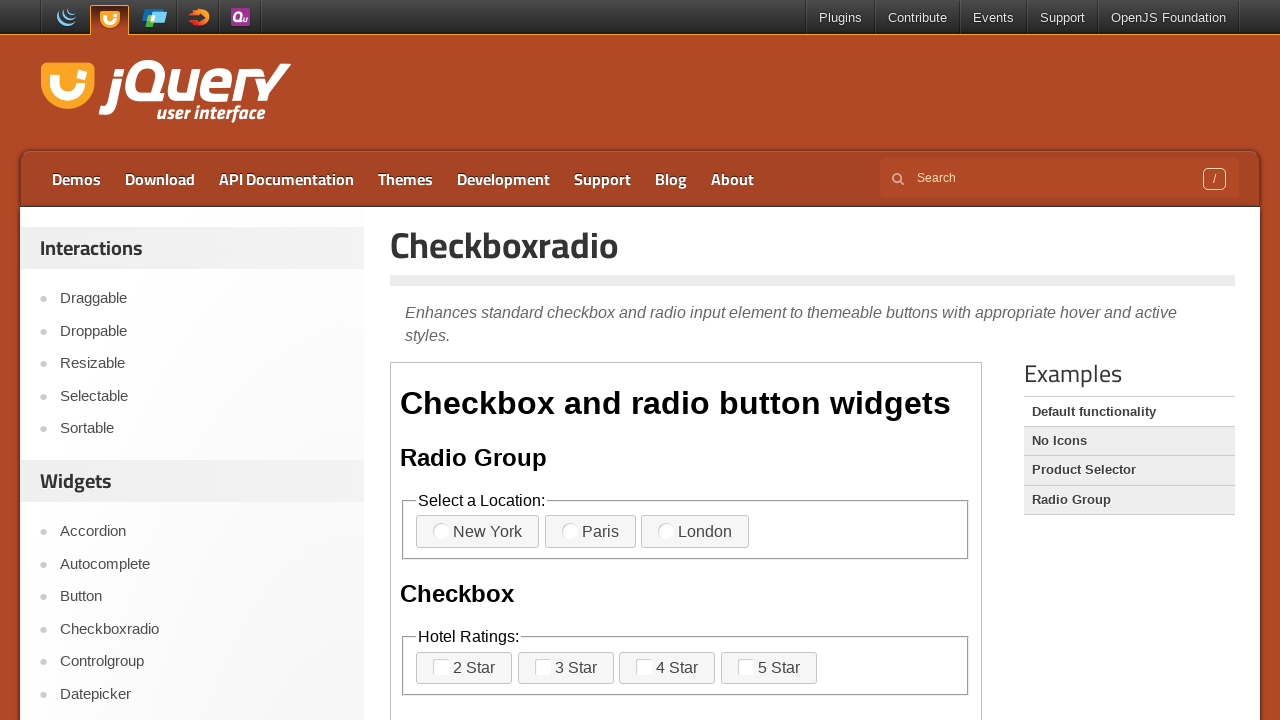

Clicked the checkbox to toggle its state at (576, 360) on xpath=//iframe >> nth=0 >> internal:control=enter-frame >> (//span[@class='ui-ch
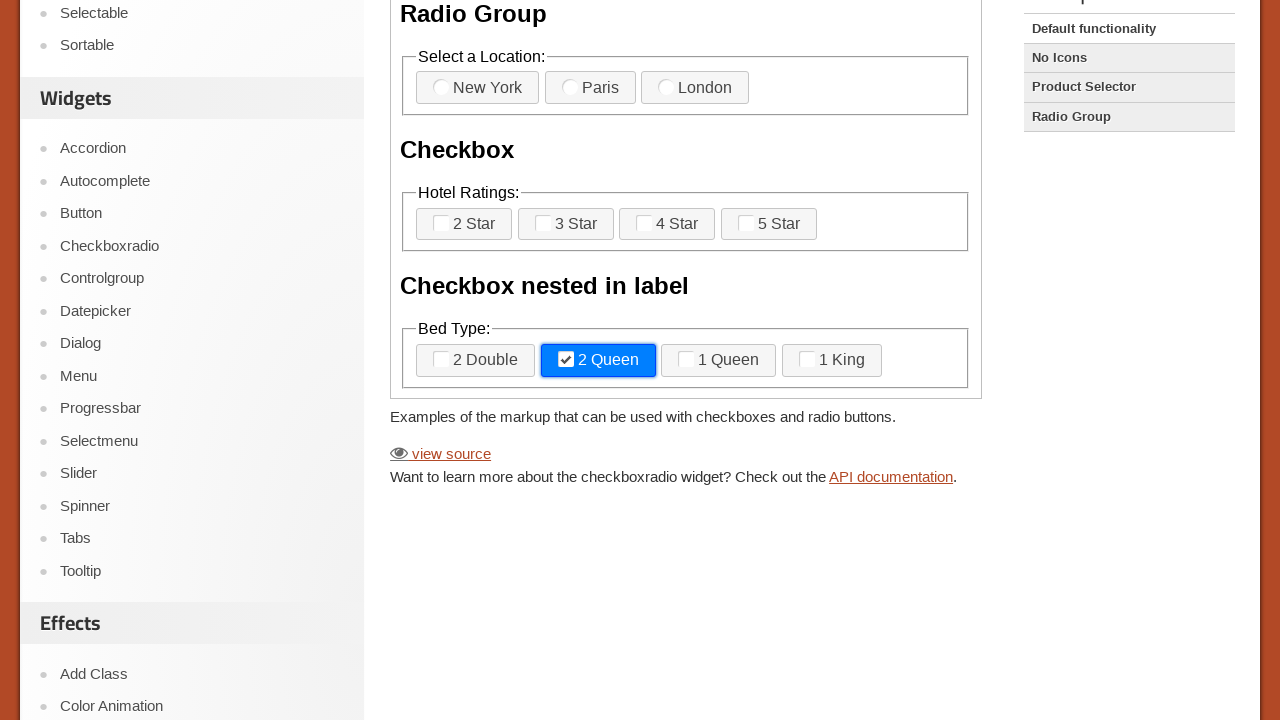

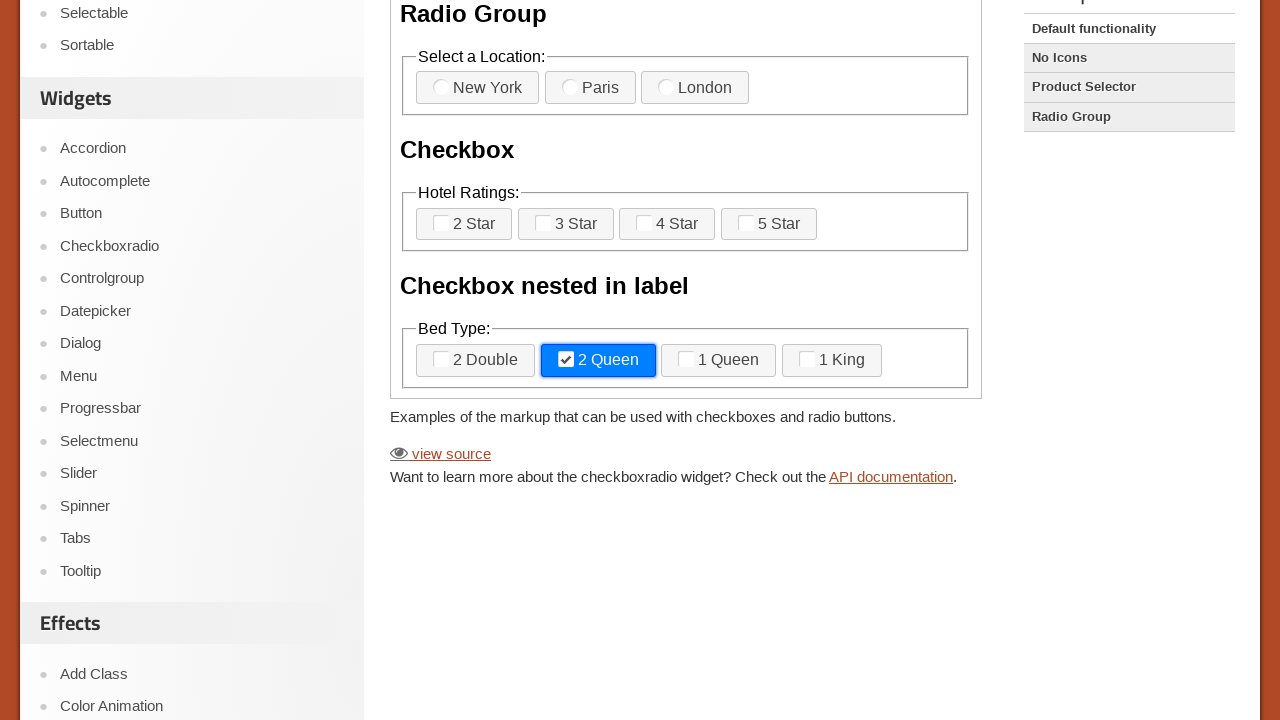